Tests dropdown functionality by selecting options using different methods (index, value, visible text) and verifying dropdown properties

Starting URL: https://the-internet.herokuapp.com/dropdown

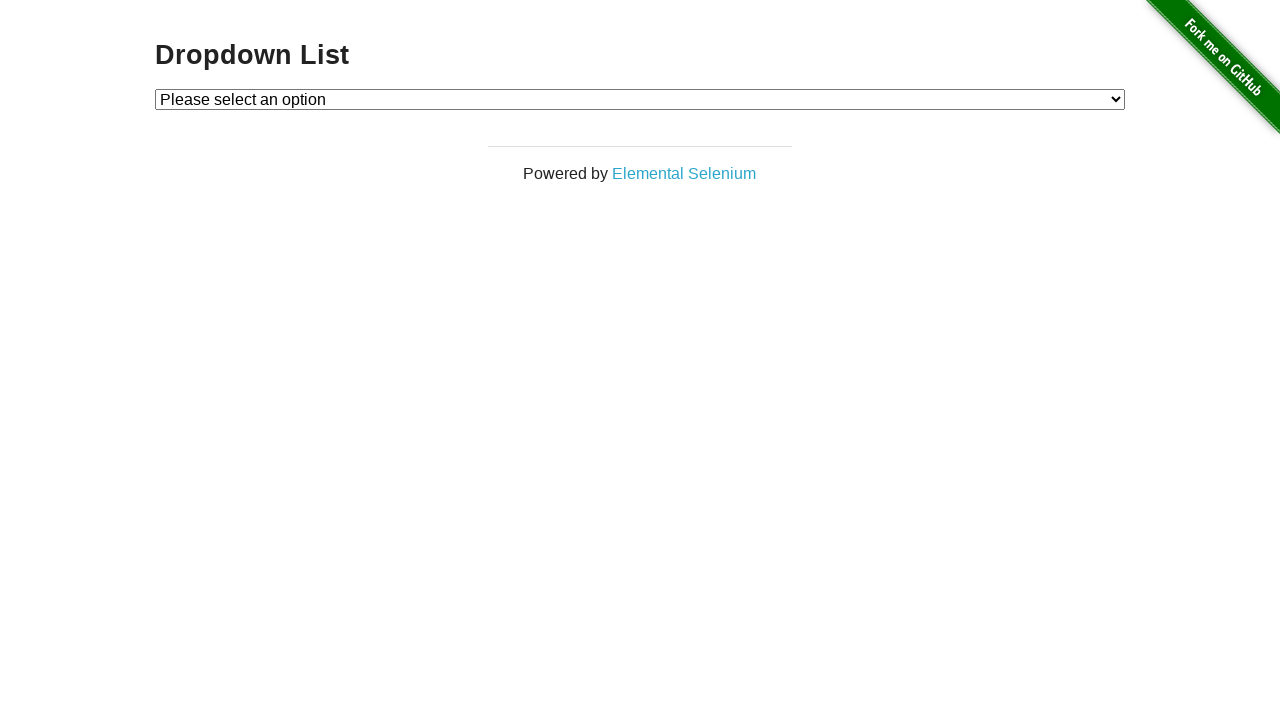

Located dropdown element with id 'dropdown'
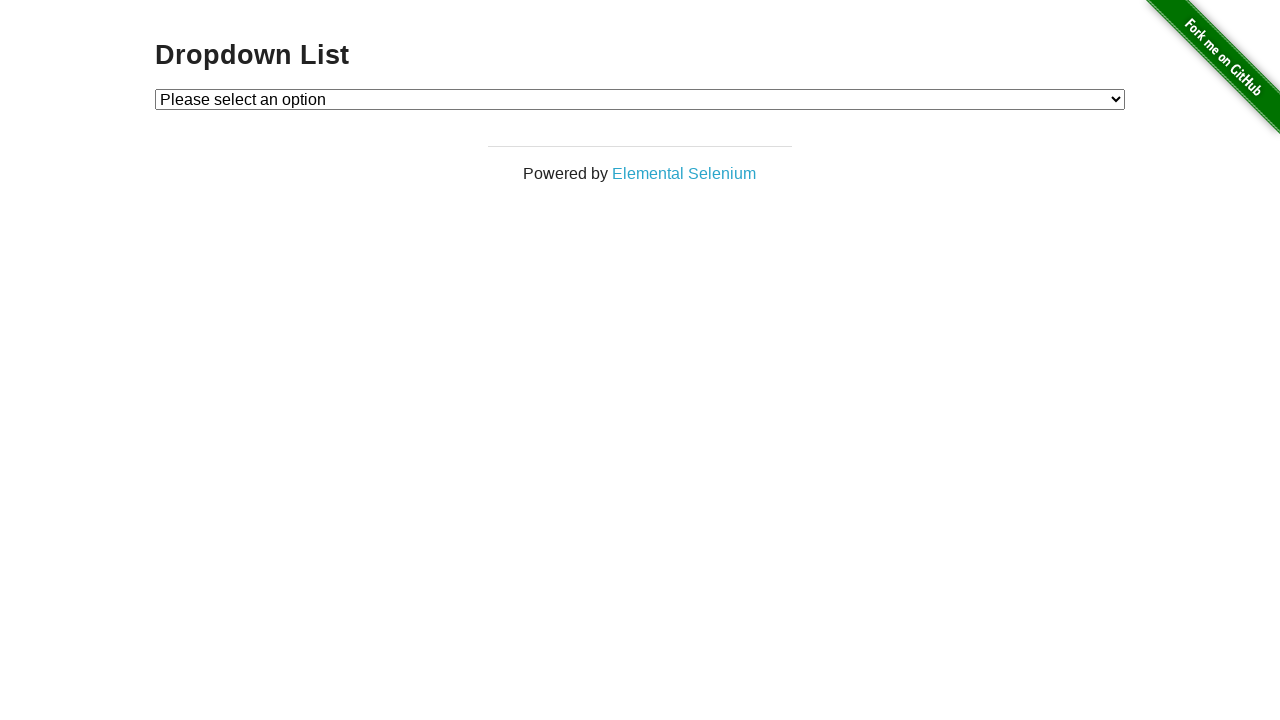

Selected Option 1 using index method (index=1) on select#dropdown
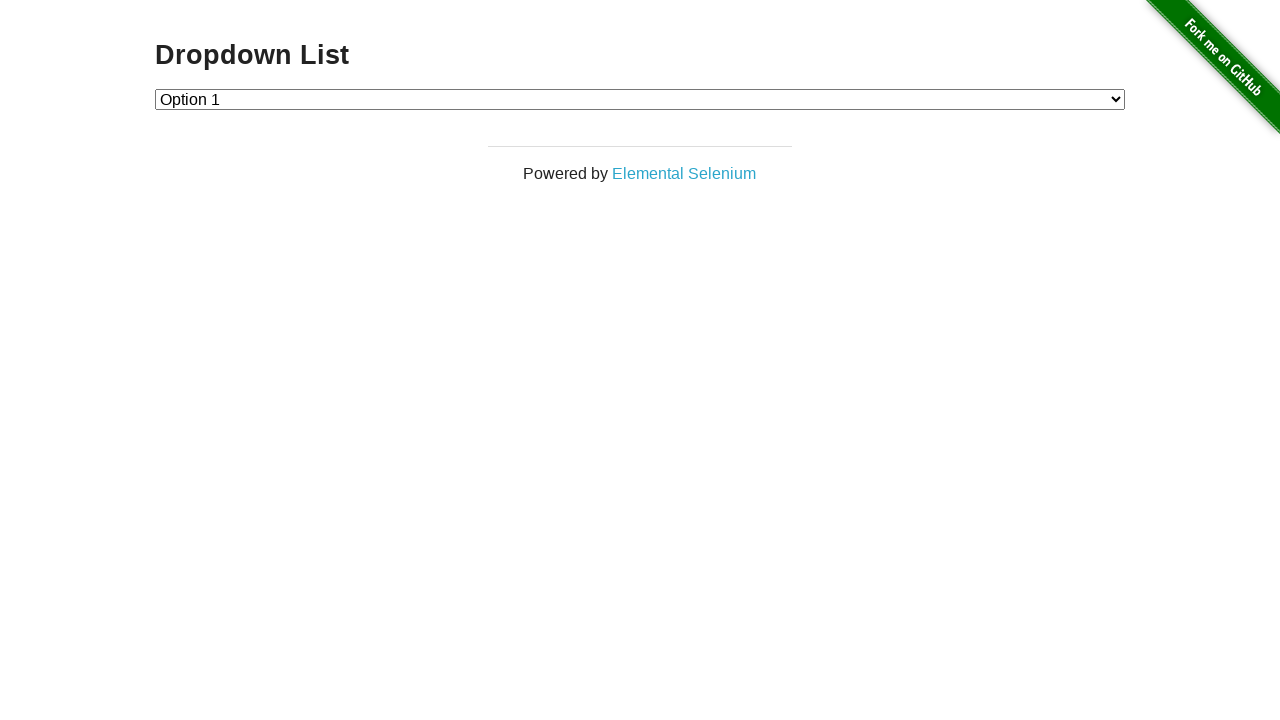

Selected Option 2 using value method (value='2') on select#dropdown
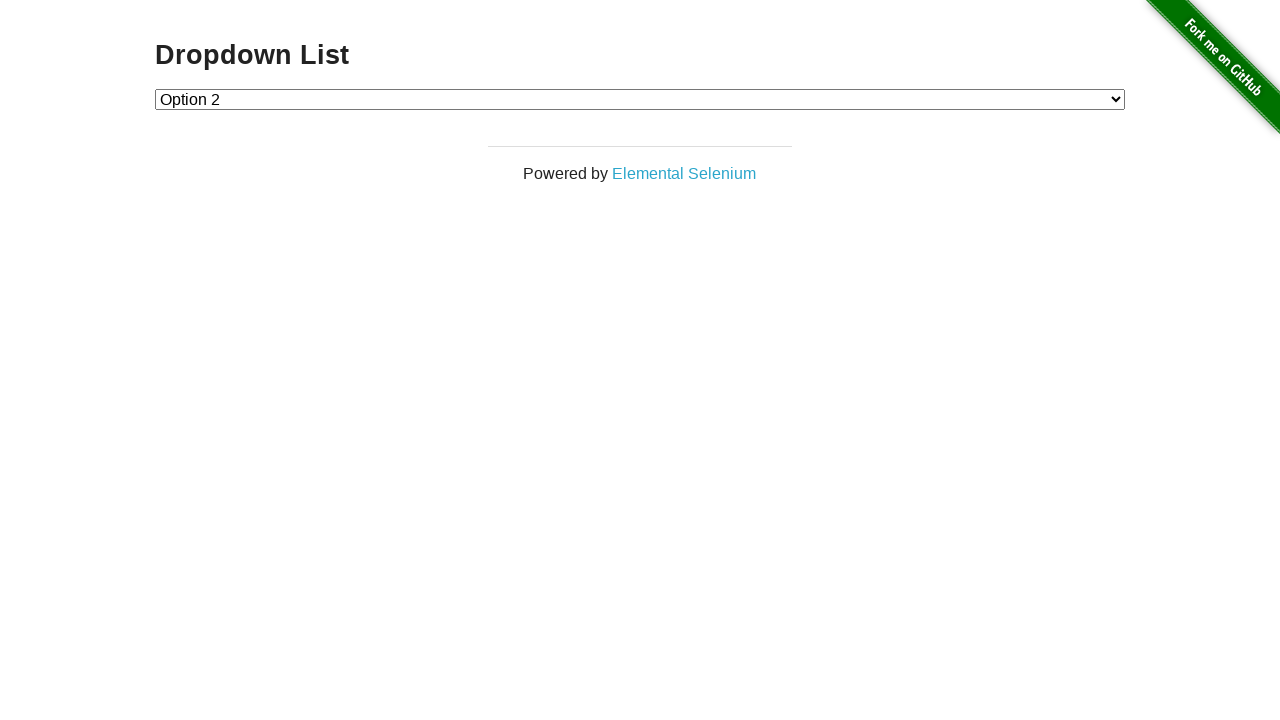

Selected Option 1 using label method (label='Option 1') on select#dropdown
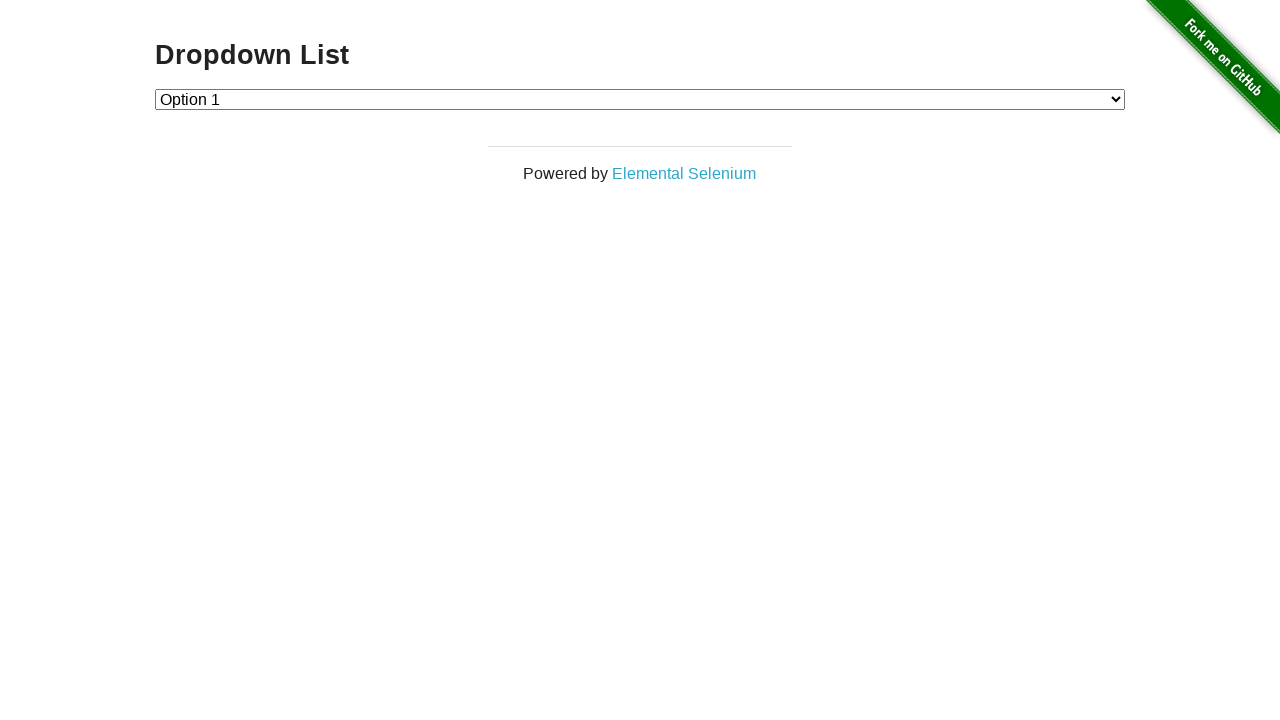

Retrieved selected option text: 'Option 1'
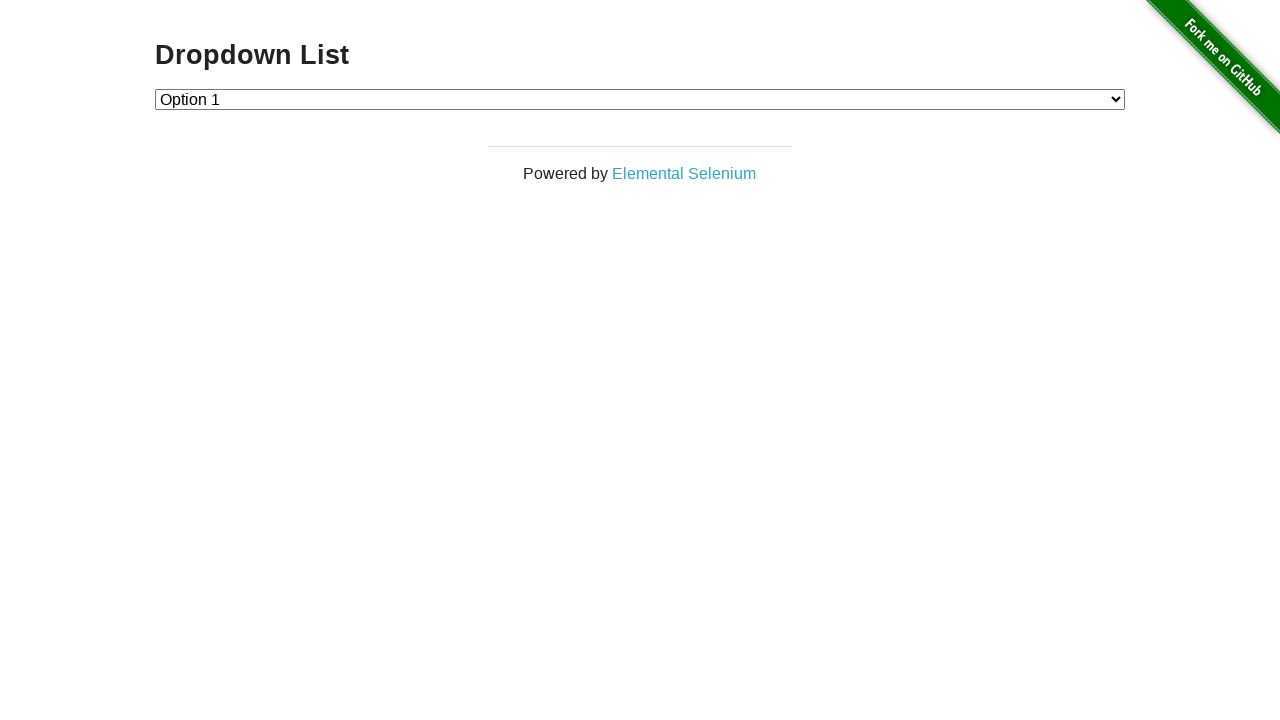

Retrieved all dropdown options
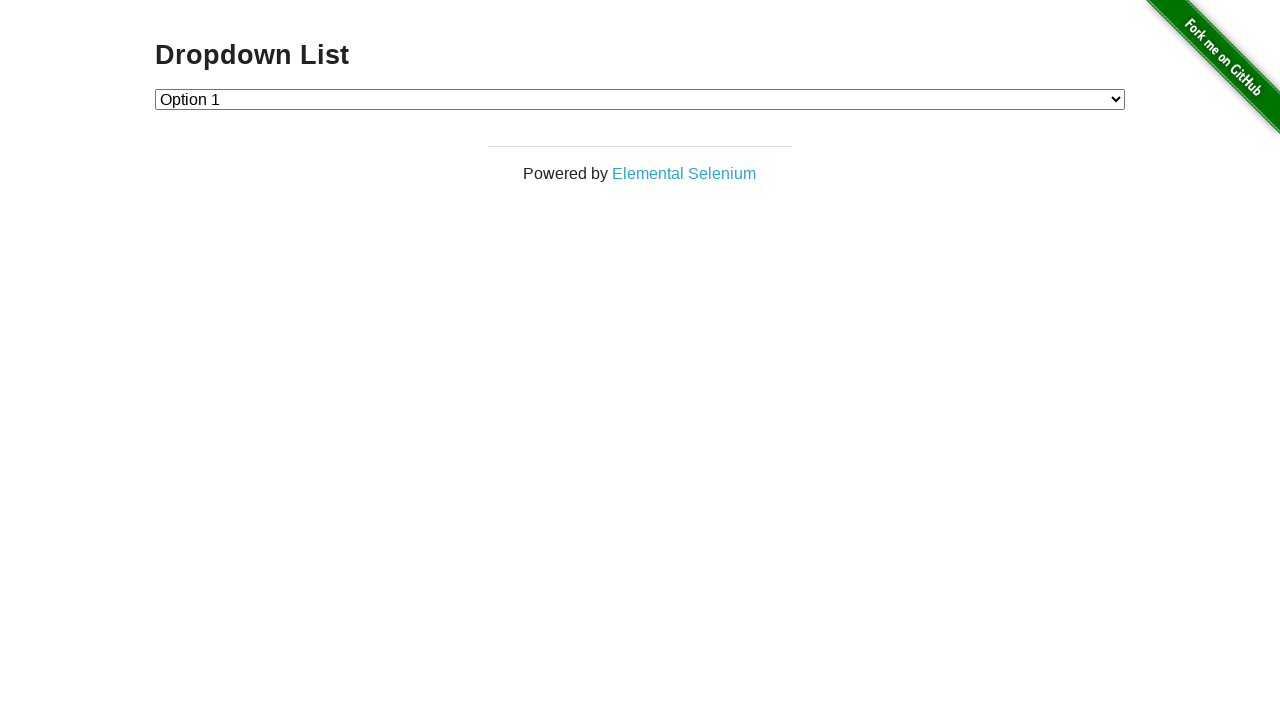

Counted dropdown options: 3 options found
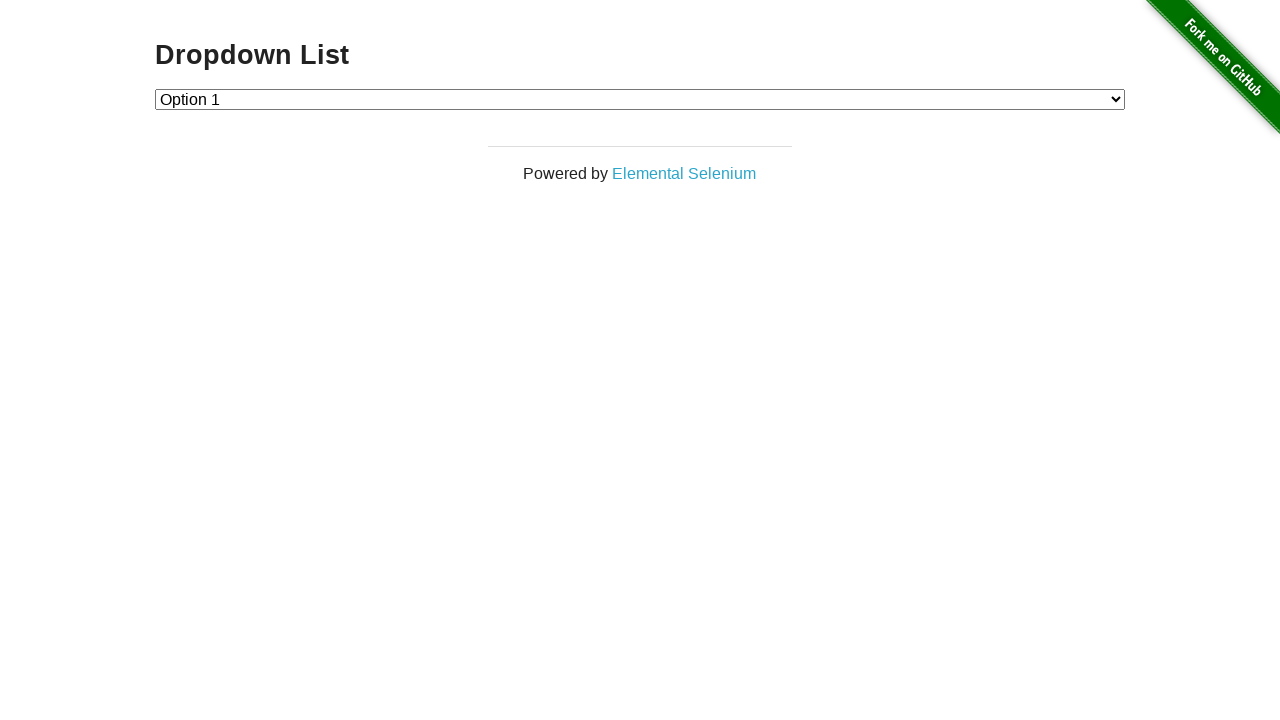

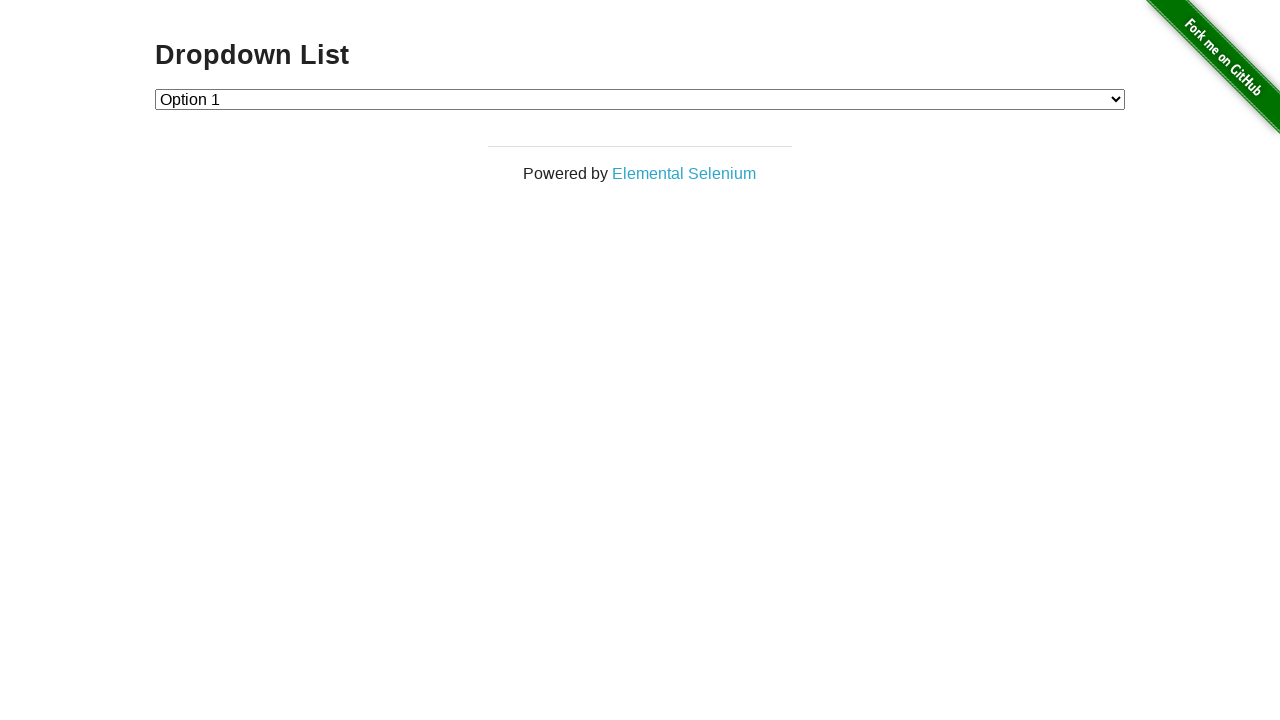